Tests navigation to the A category and verifies Algol60 language is listed

Starting URL: http://www.99-bottles-of-beer.net/

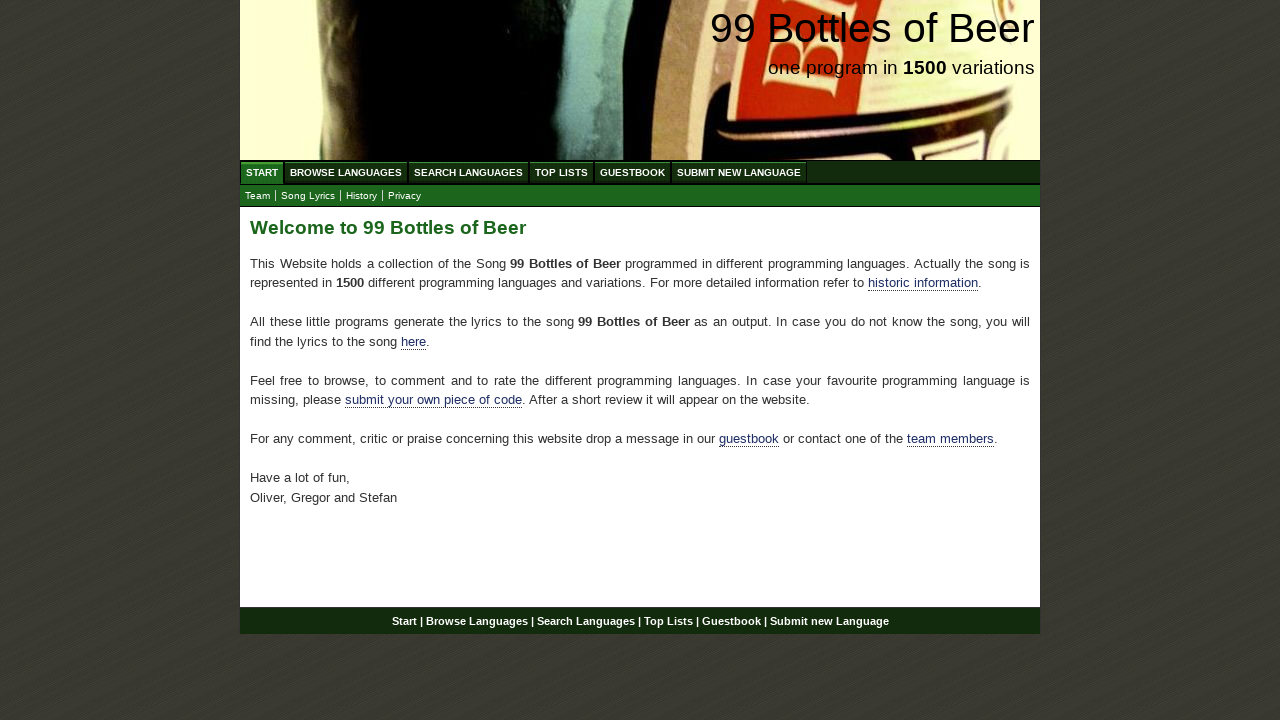

Clicked Browse Languages menu at (346, 172) on a[href='/abc.html']
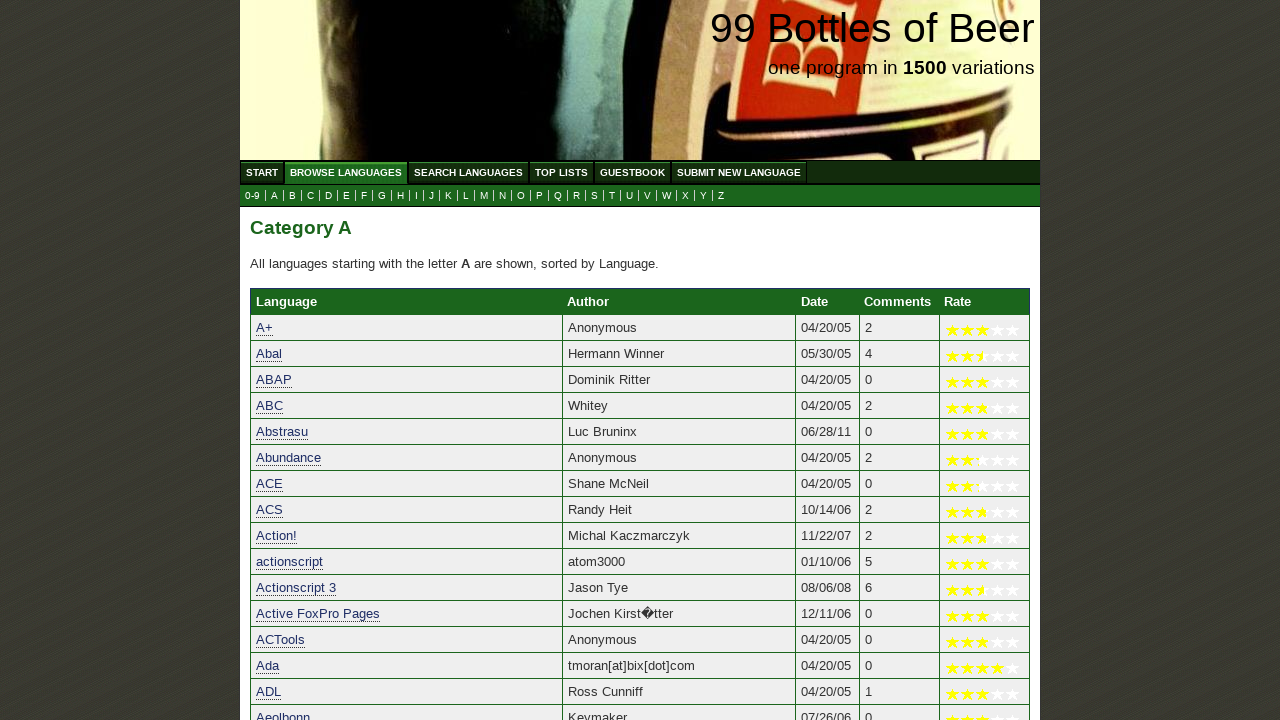

Clicked A submenu to navigate to A category at (274, 196) on a[href='a.html']
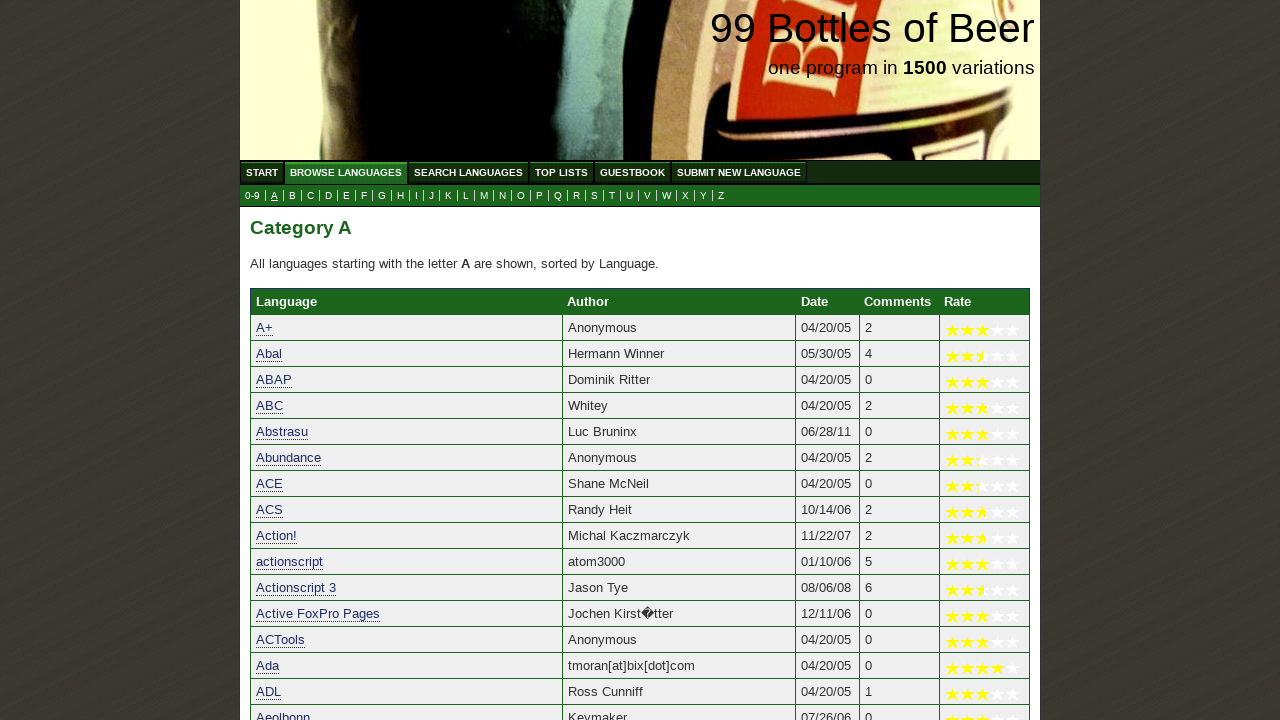

Located Algol60 language element
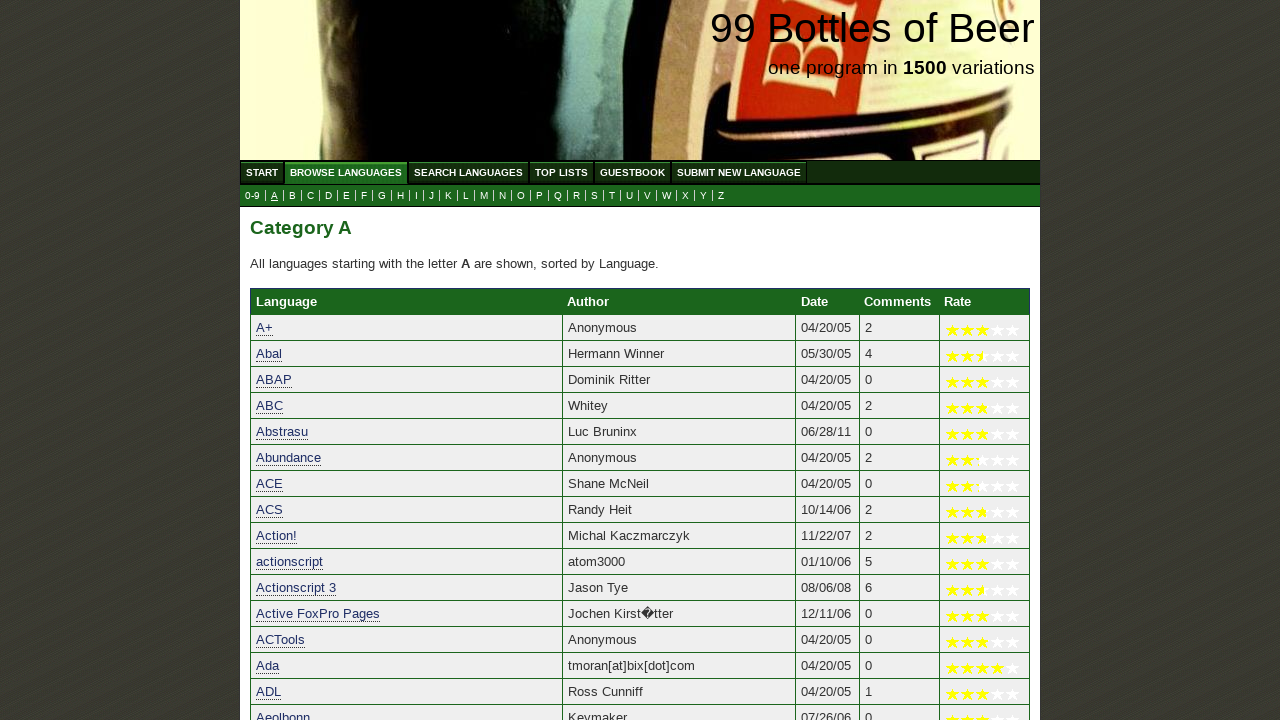

Waited for Algol60 element to be visible
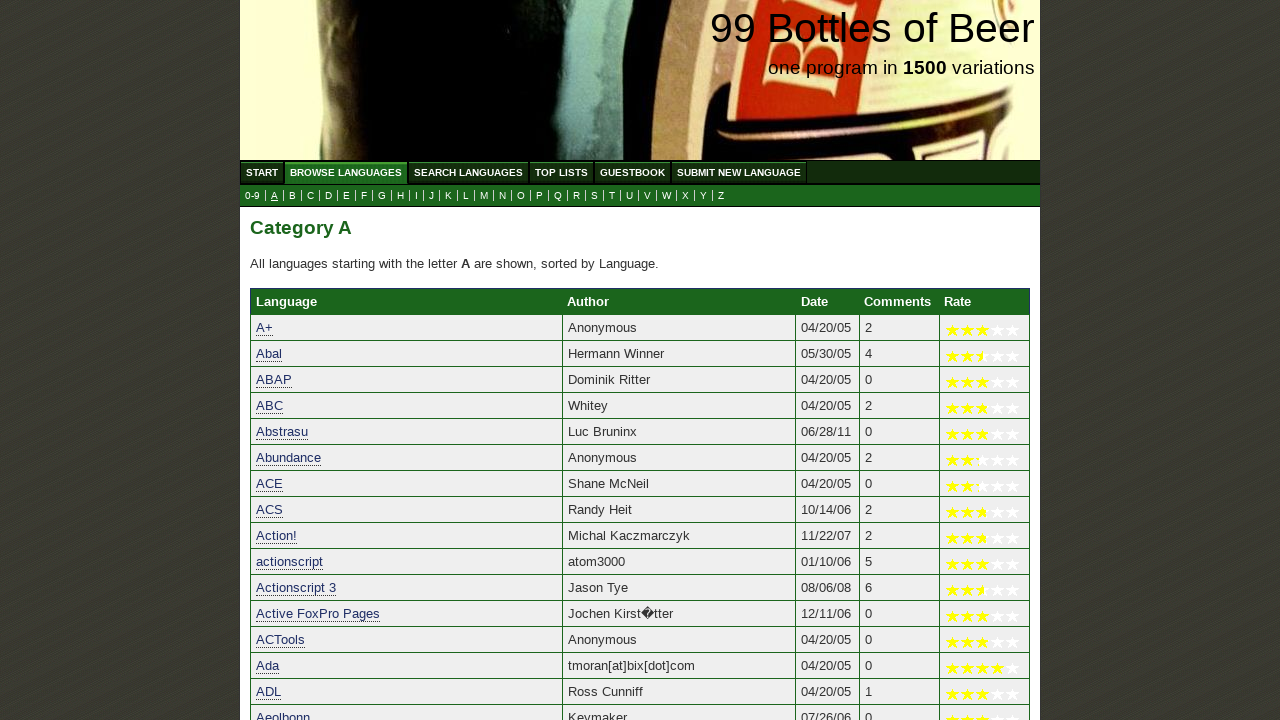

Verified Algol60 language is listed with correct text
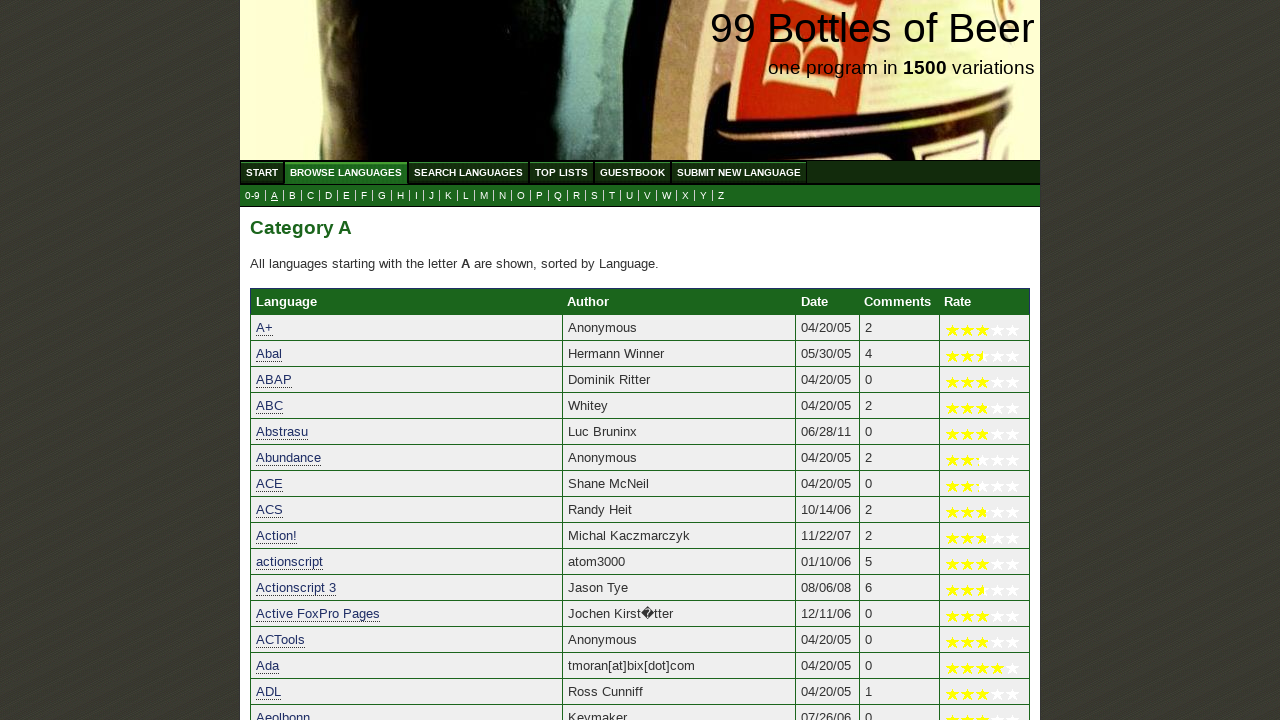

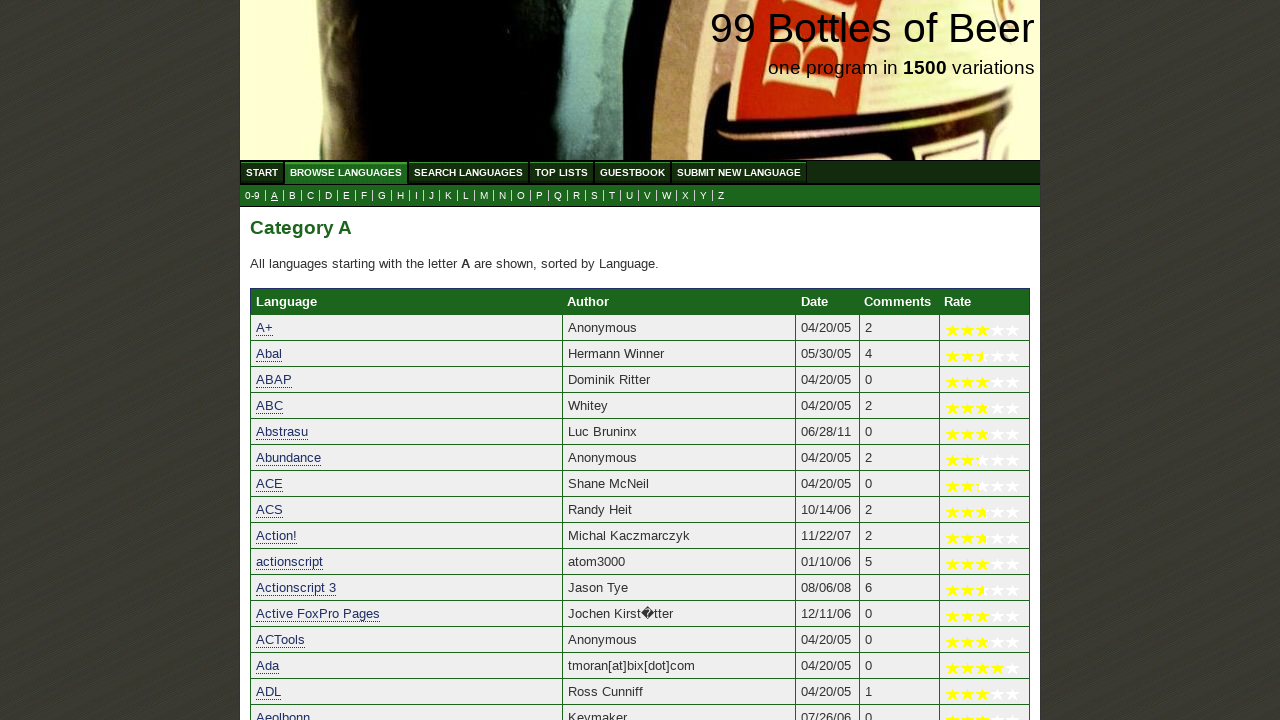